Tests a sample todo application by clicking on the first two list items to mark them complete, then adding a new task to the list.

Starting URL: https://lambdatest.github.io/sample-todo-app/

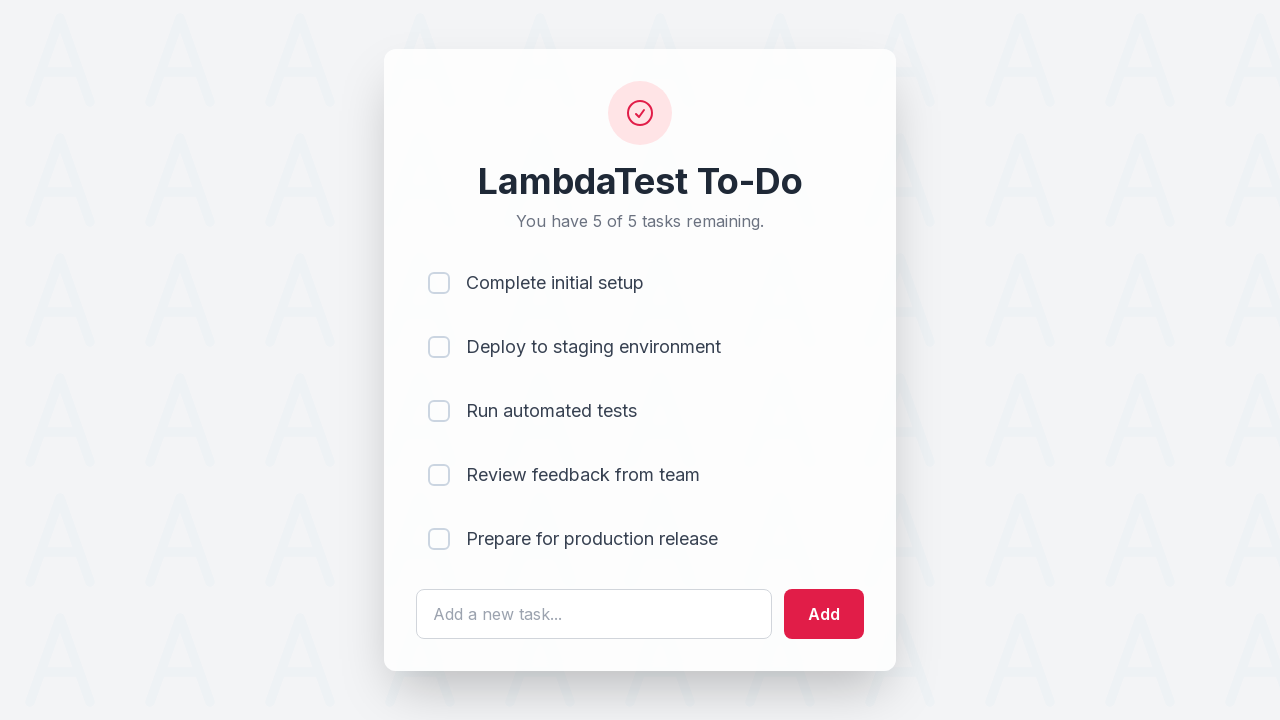

Clicked first list item to mark as complete at (439, 283) on input[name='li1']
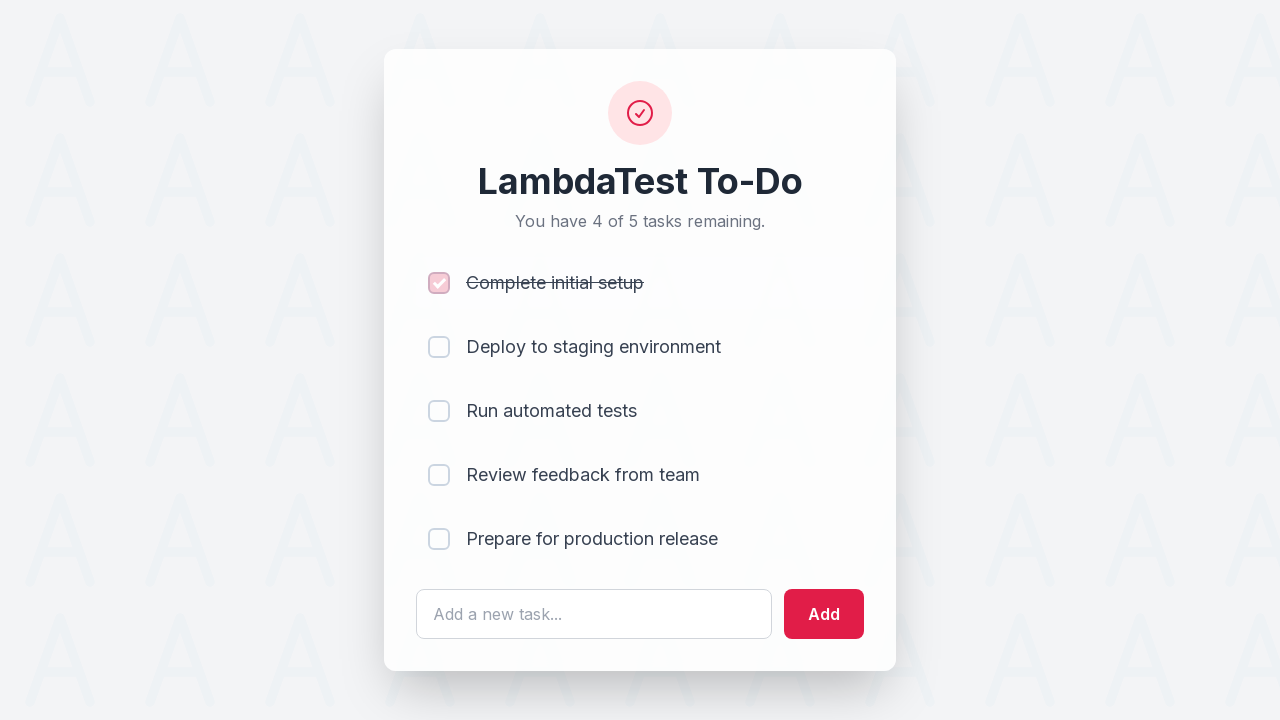

Clicked second list item to mark as complete at (439, 347) on input[name='li2']
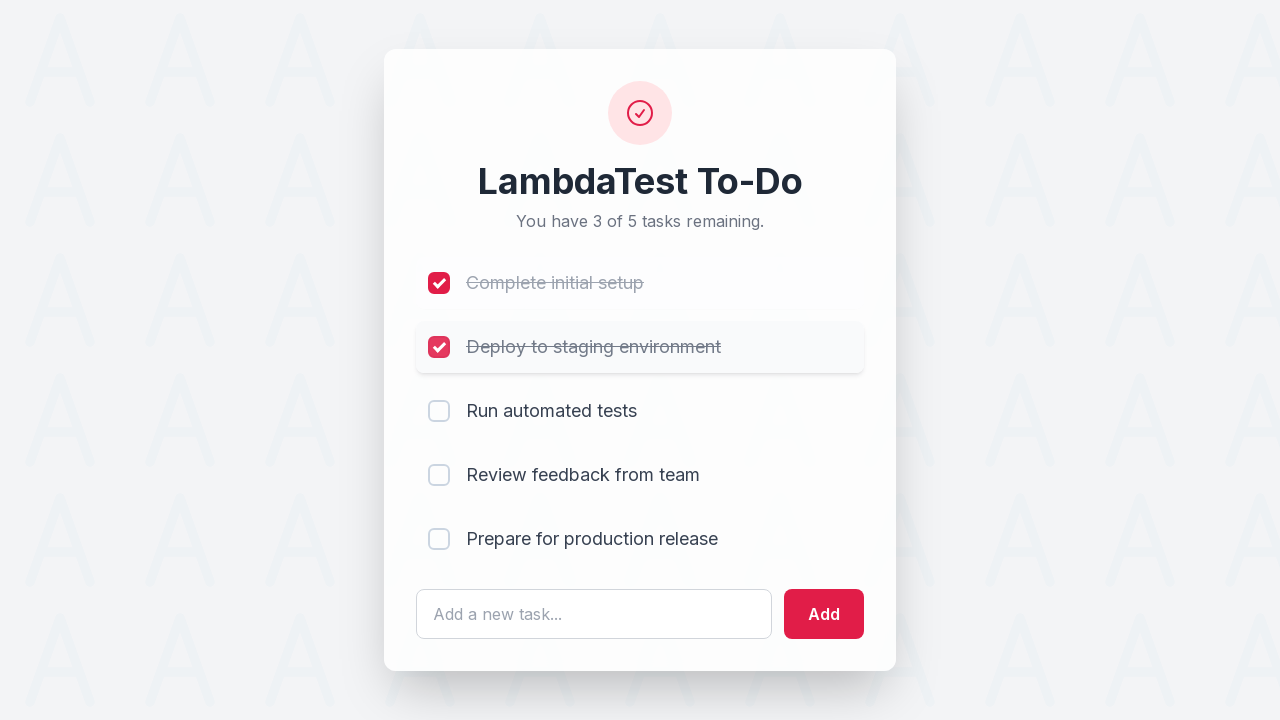

Filled new task field with 'Complete Lambdatest Tutorial' on #sampletodotext
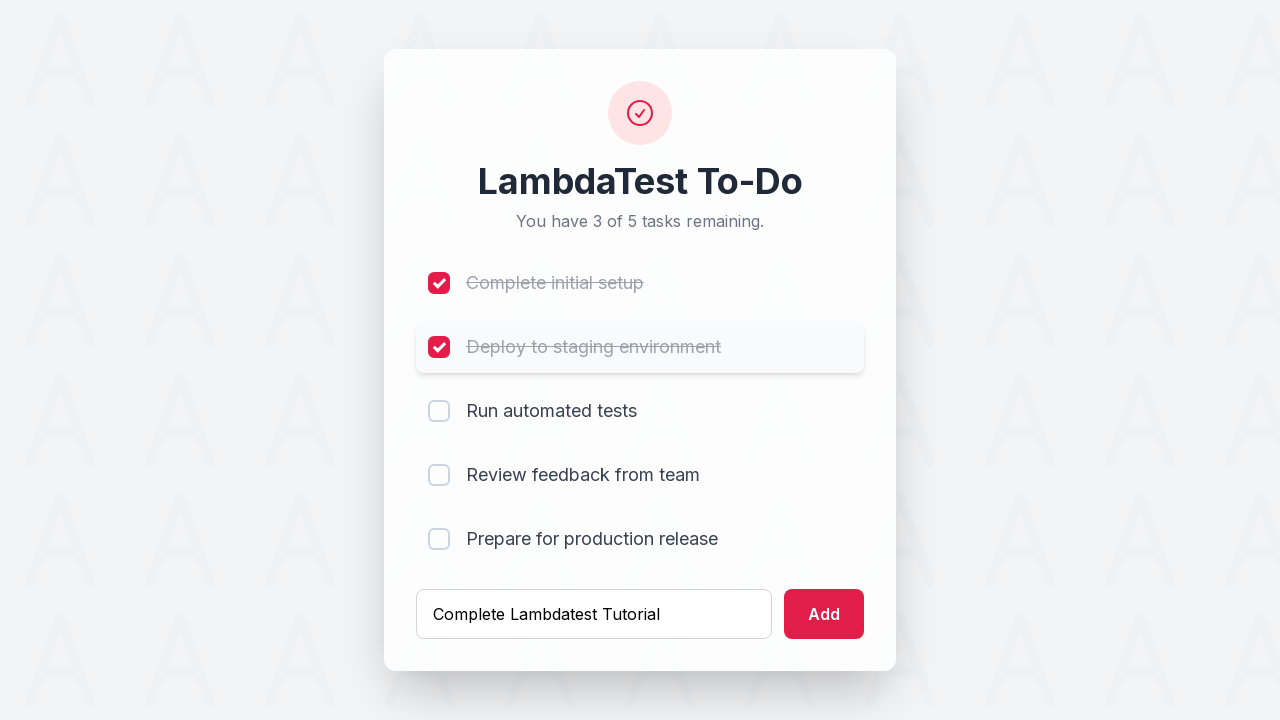

Clicked add button to add new task to the list at (824, 614) on #addbutton
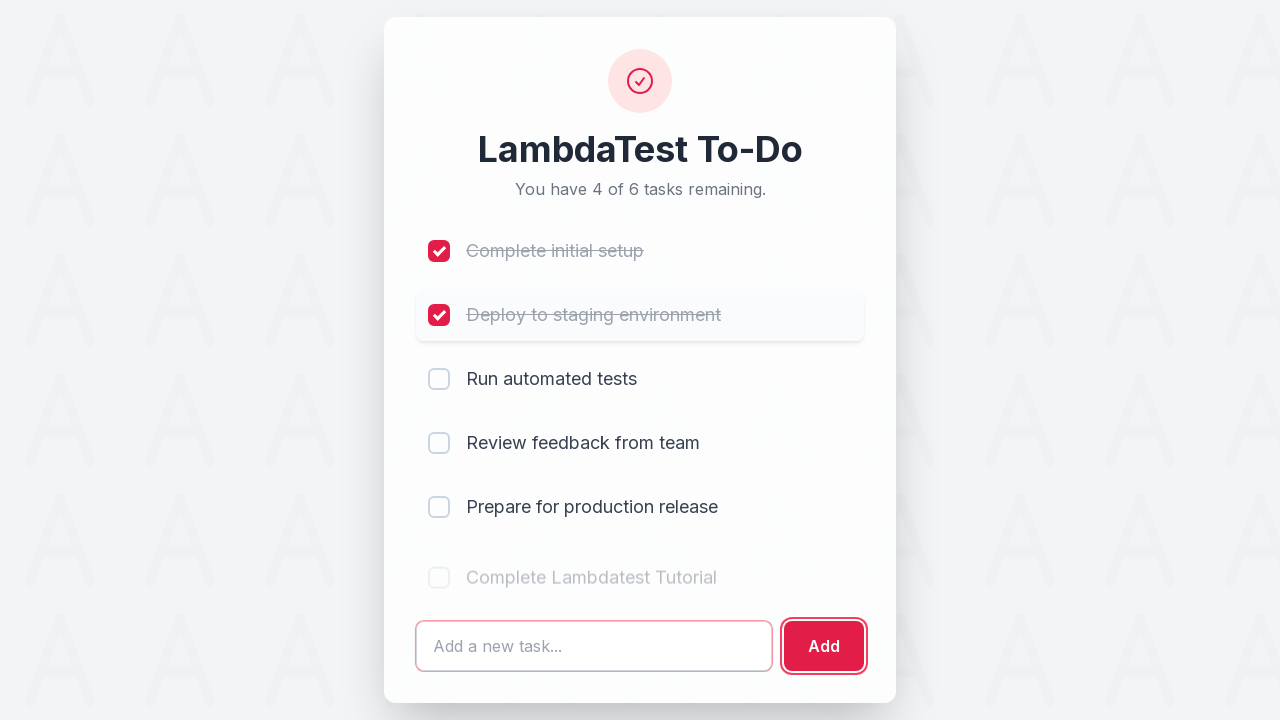

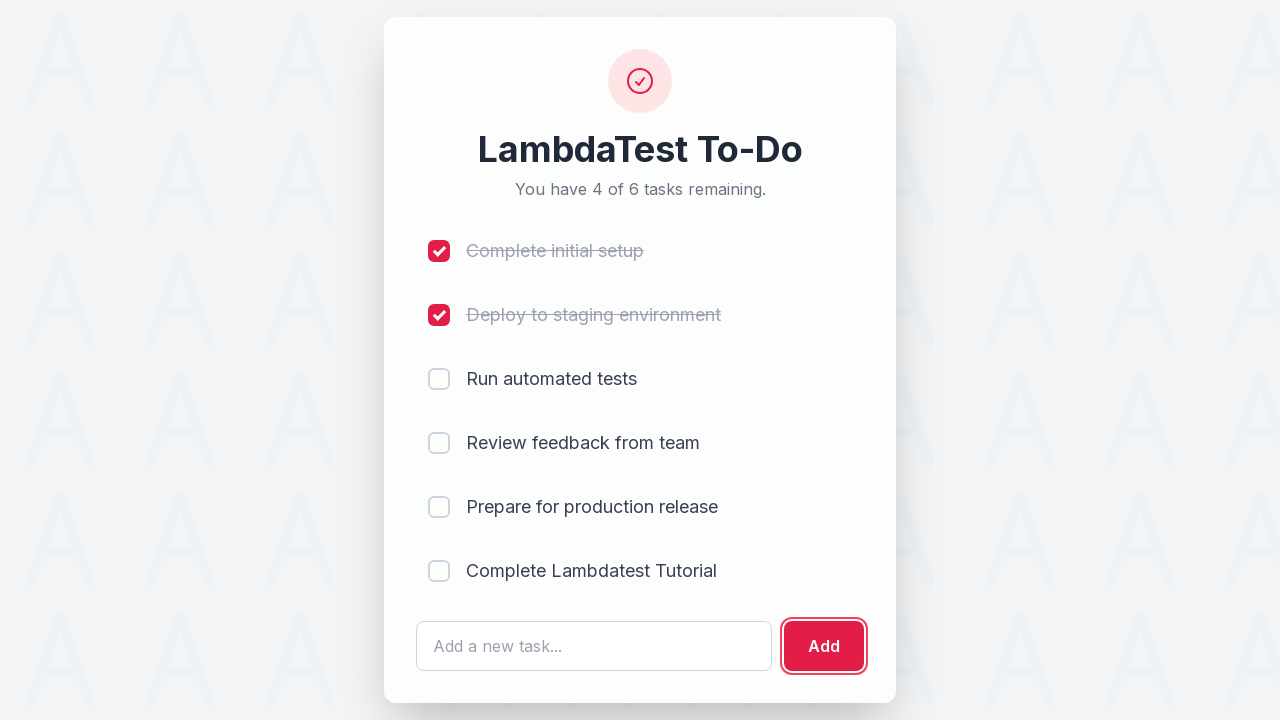